Tests the progress bar widget by clicking start, waiting until it reaches 100%, then clicking the reset button to reset the progress bar.

Starting URL: https://demoqa.com/progress-bar

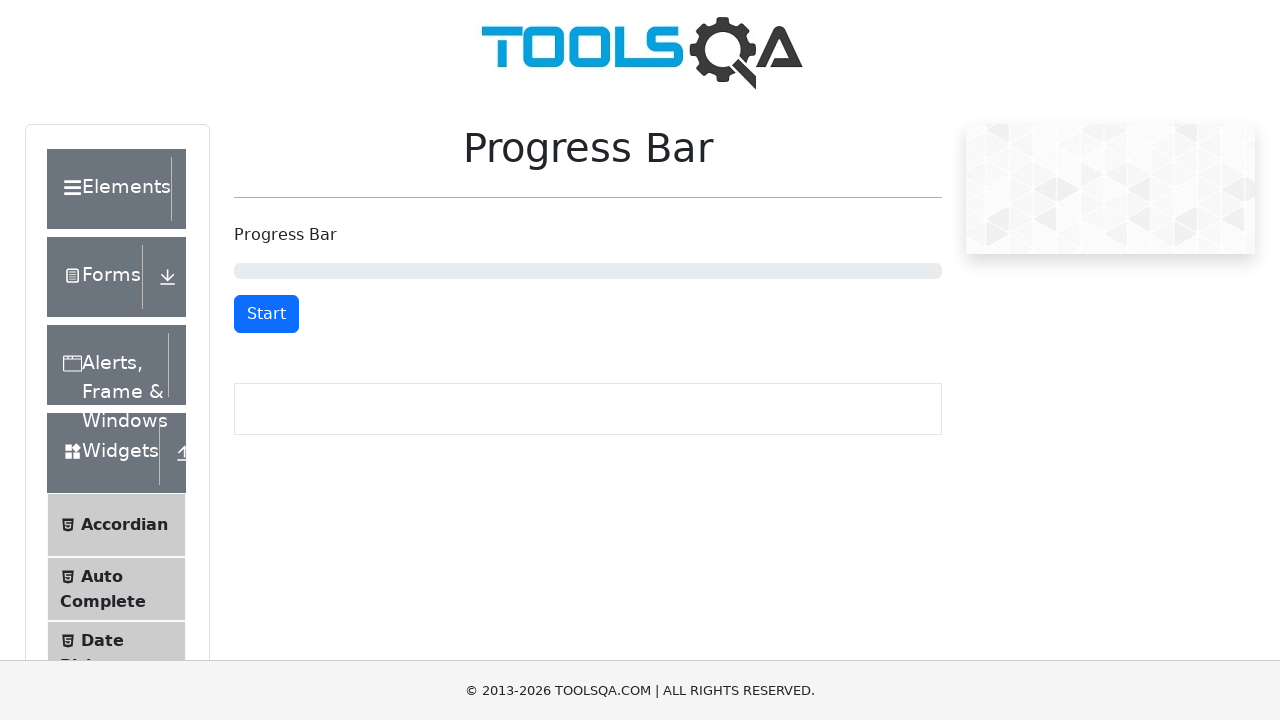

Clicked the start/stop button to begin progress at (266, 314) on #startStopButton
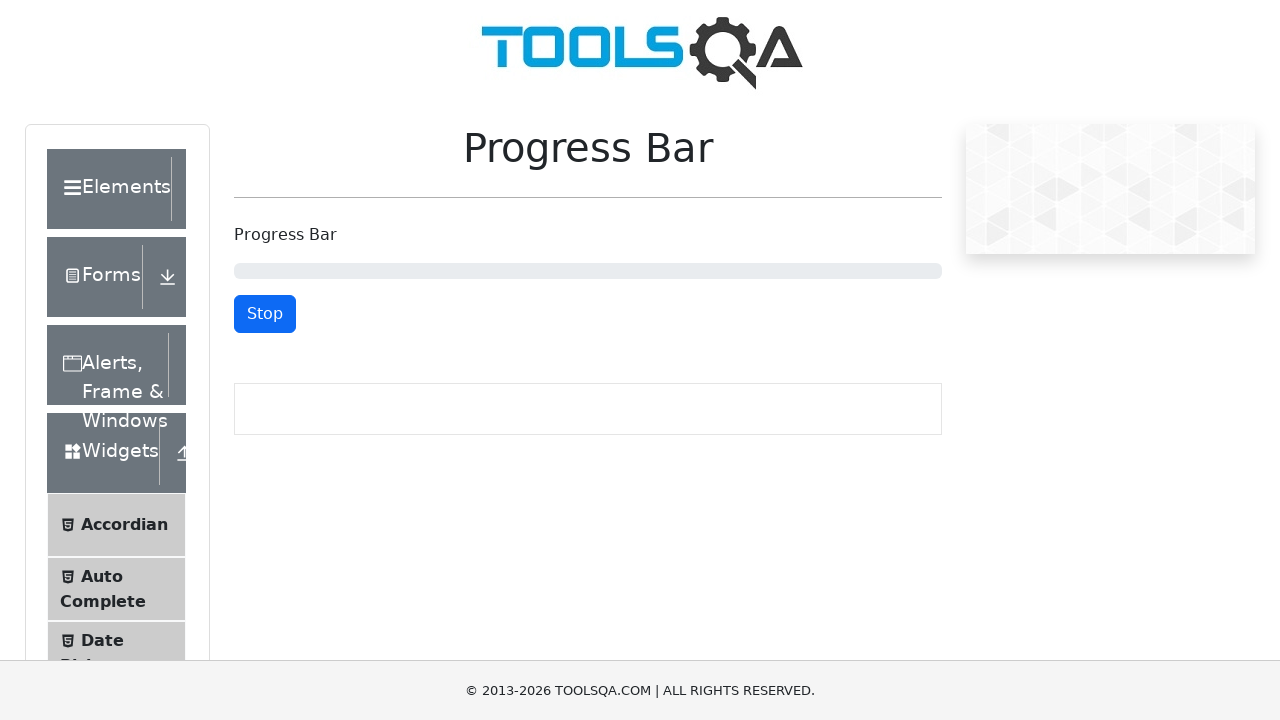

Progress bar reached 100%
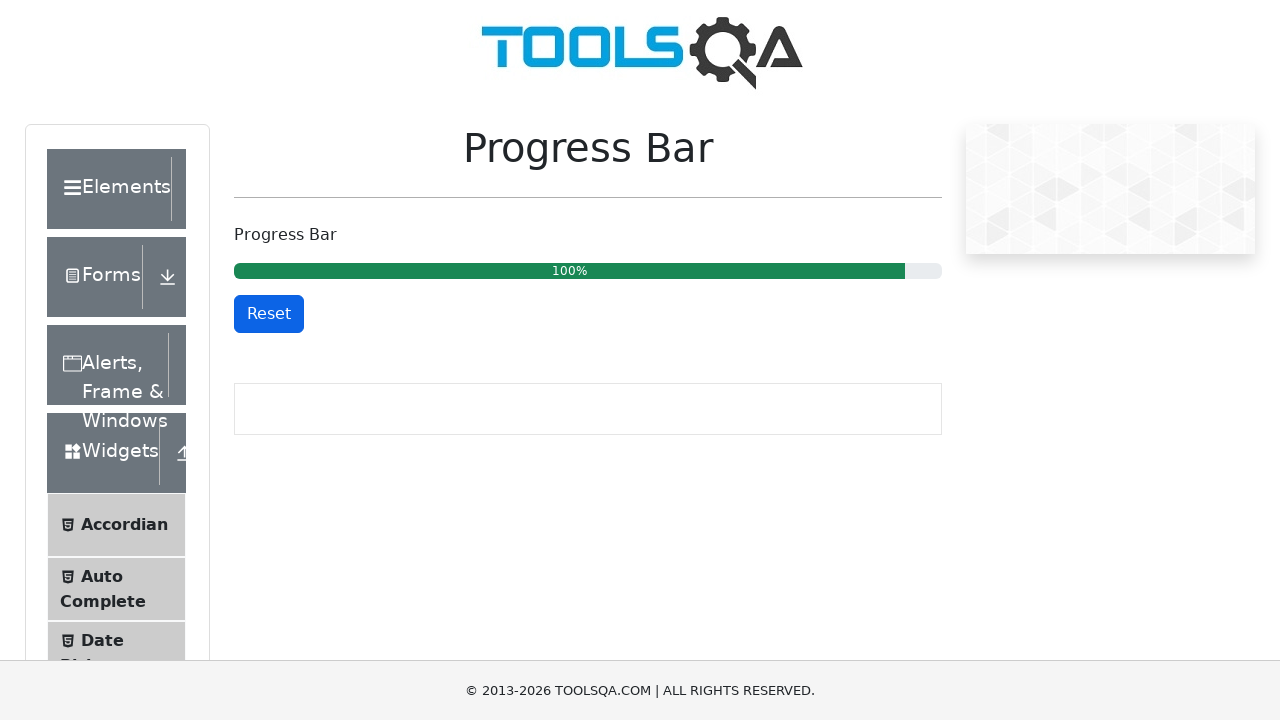

Clicked the reset button to reset progress bar at (269, 314) on #resetButton
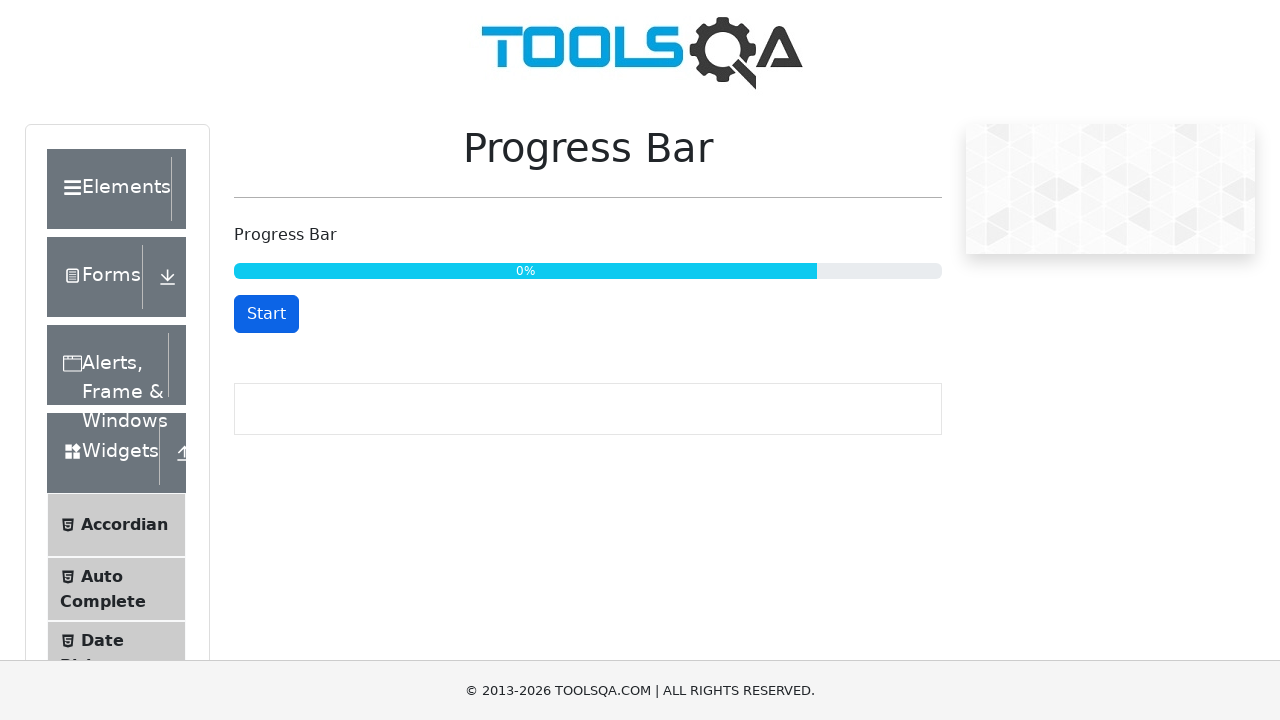

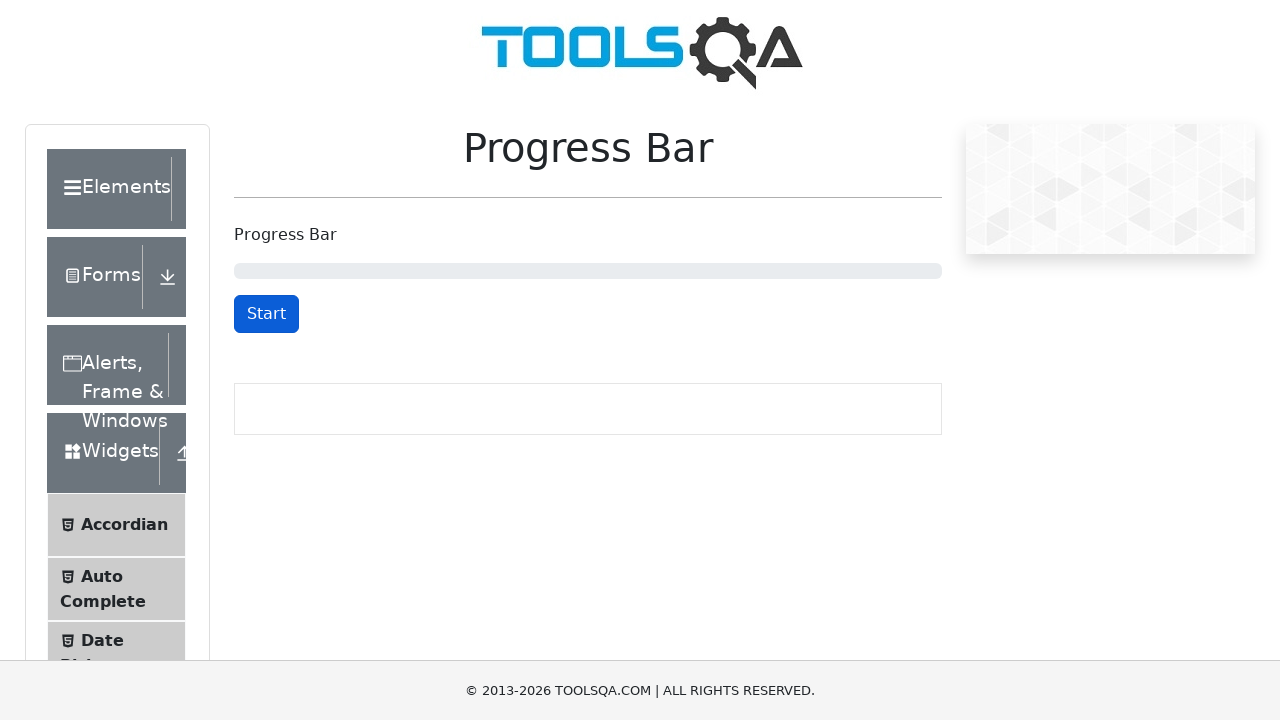